Tests JavaScript confirmation alert functionality by clicking a button to trigger the alert, accepting it, and verifying the confirmation message

Starting URL: http://practice.cydeo.com/javascript_alerts

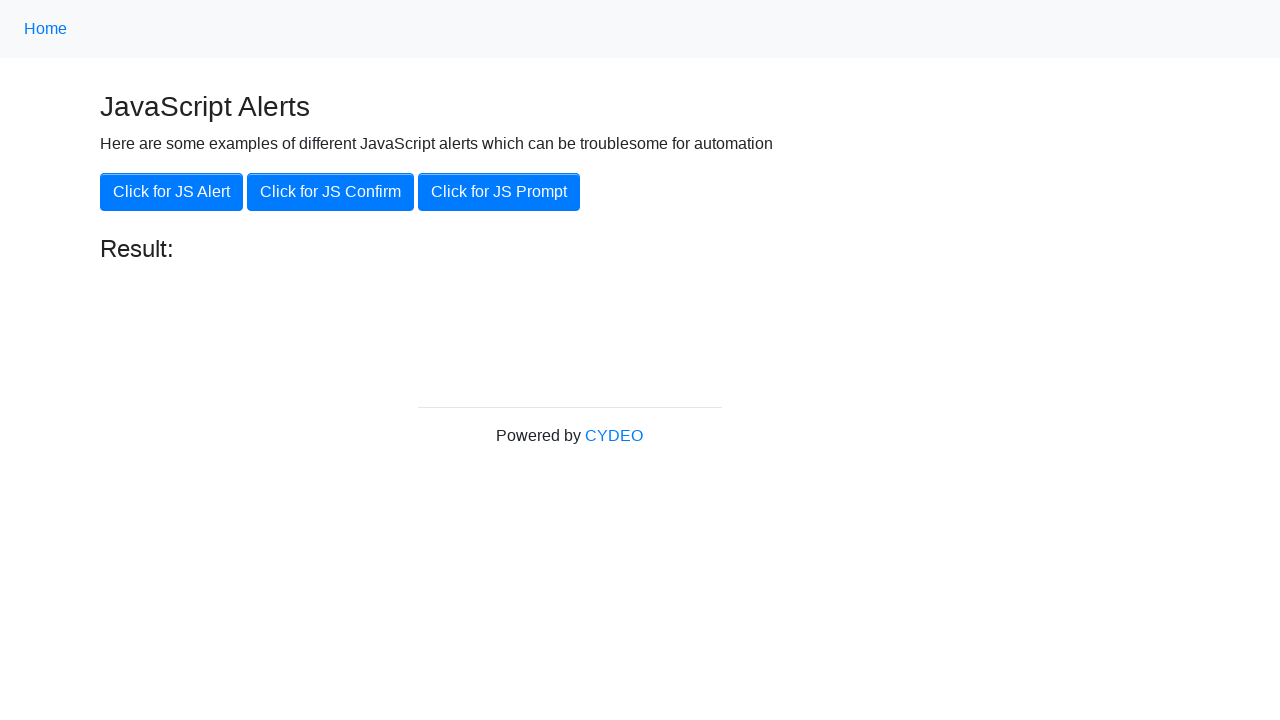

Clicked button to trigger confirmation alert at (330, 192) on xpath=//button[2]
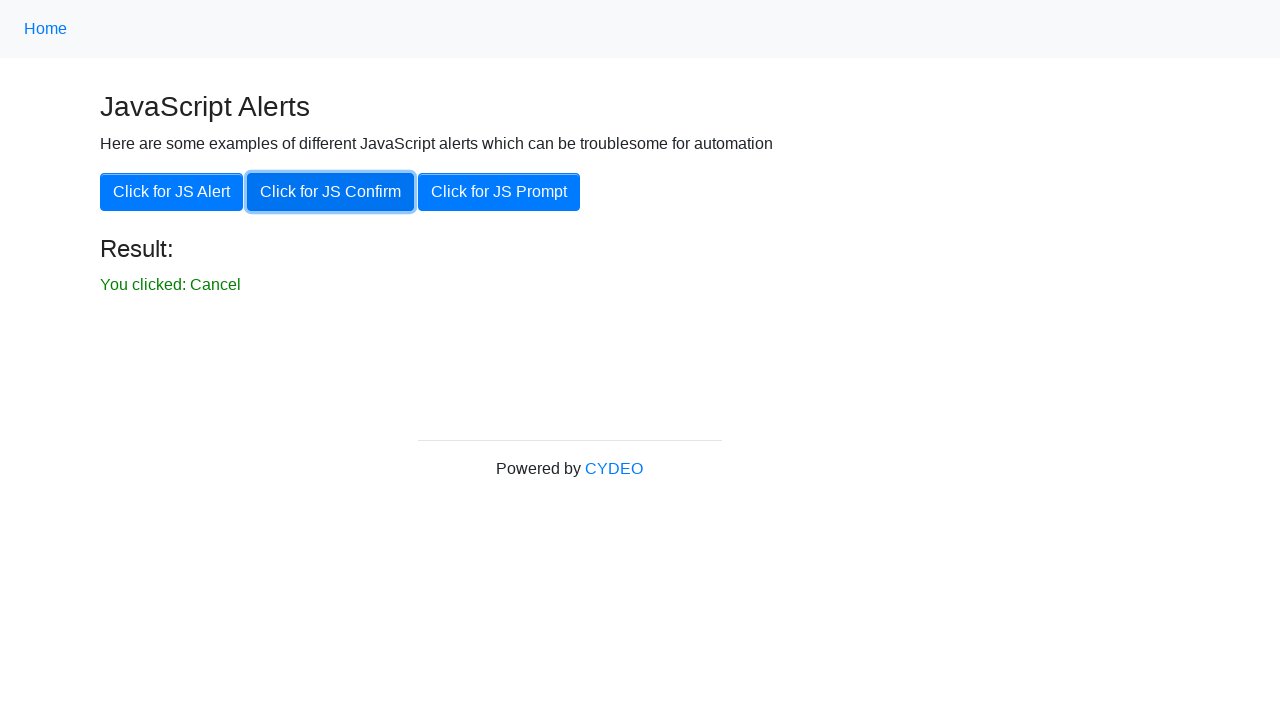

Set up dialog handler to accept confirmation alerts
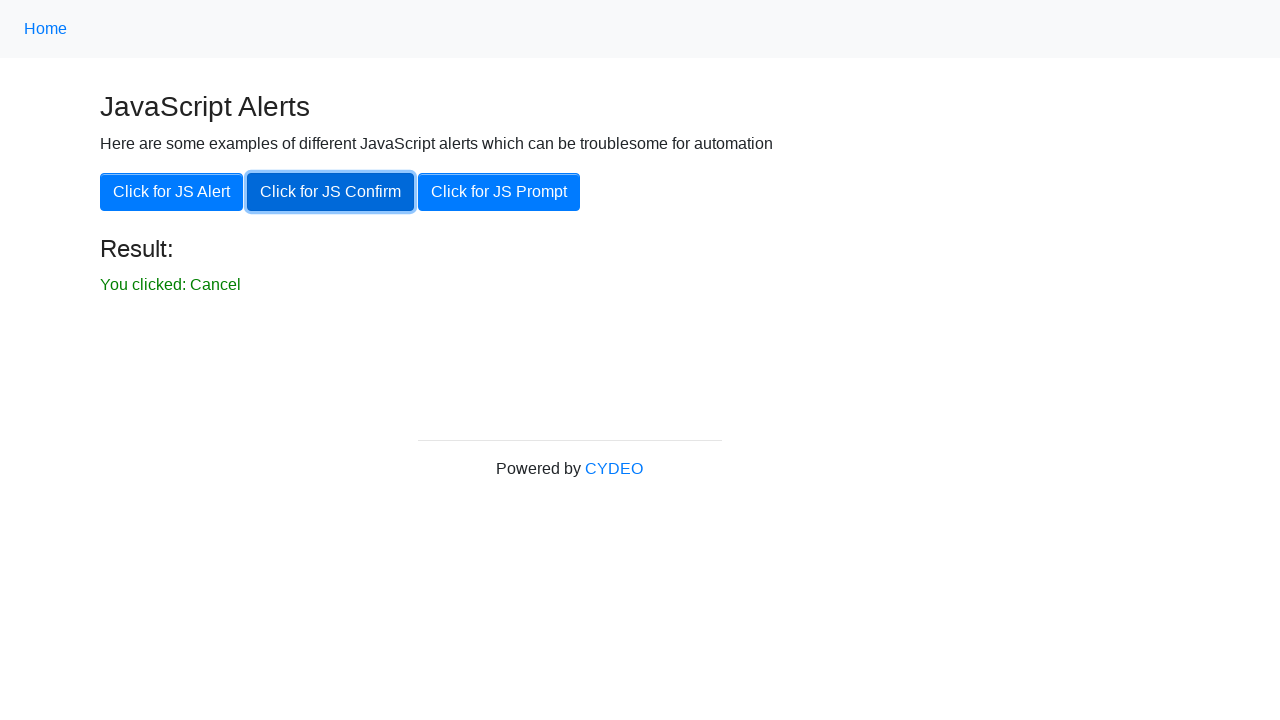

Clicked button again to trigger confirmation alert with handler active at (330, 192) on xpath=//button[2]
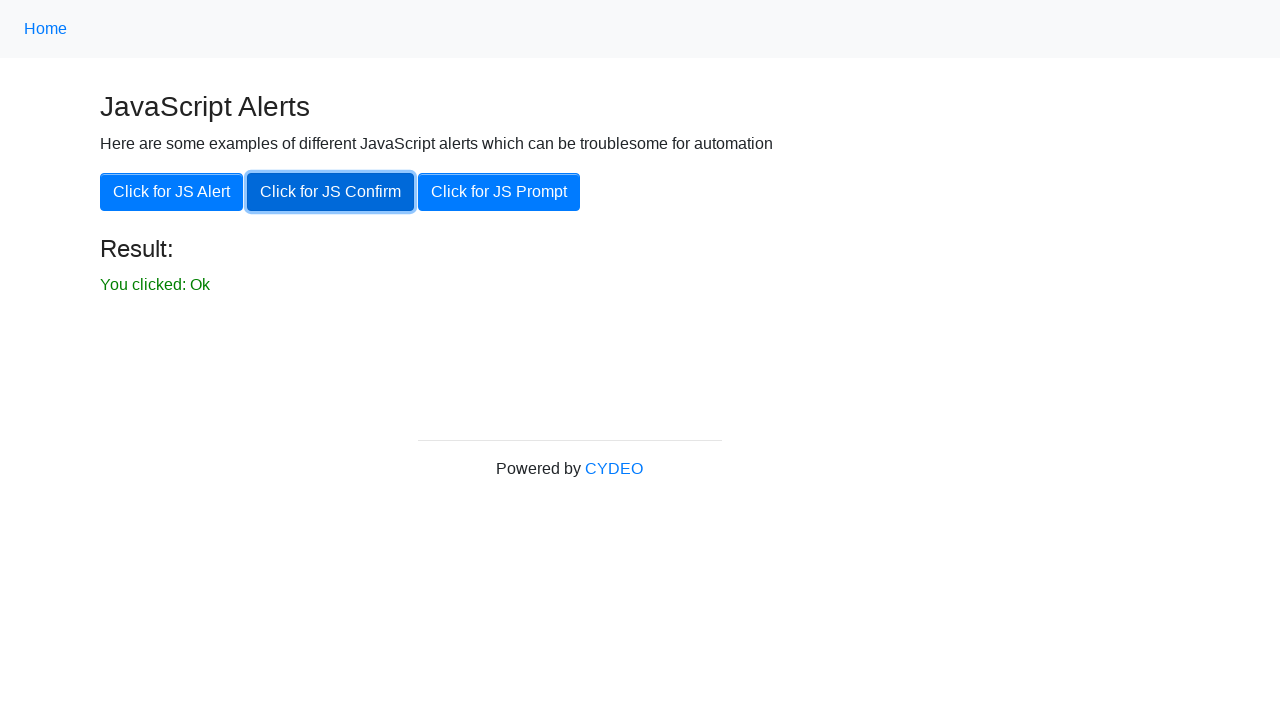

Confirmation result message appeared
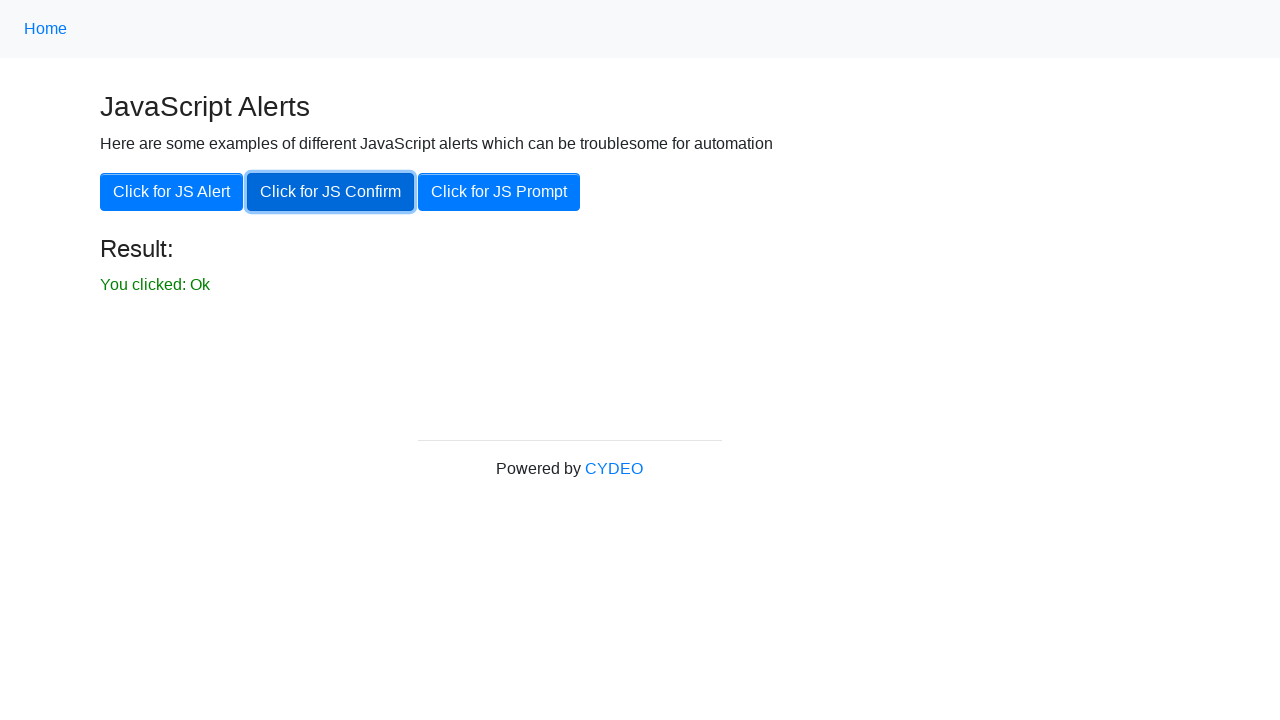

Retrieved confirmation result text: 'You clicked: Ok'
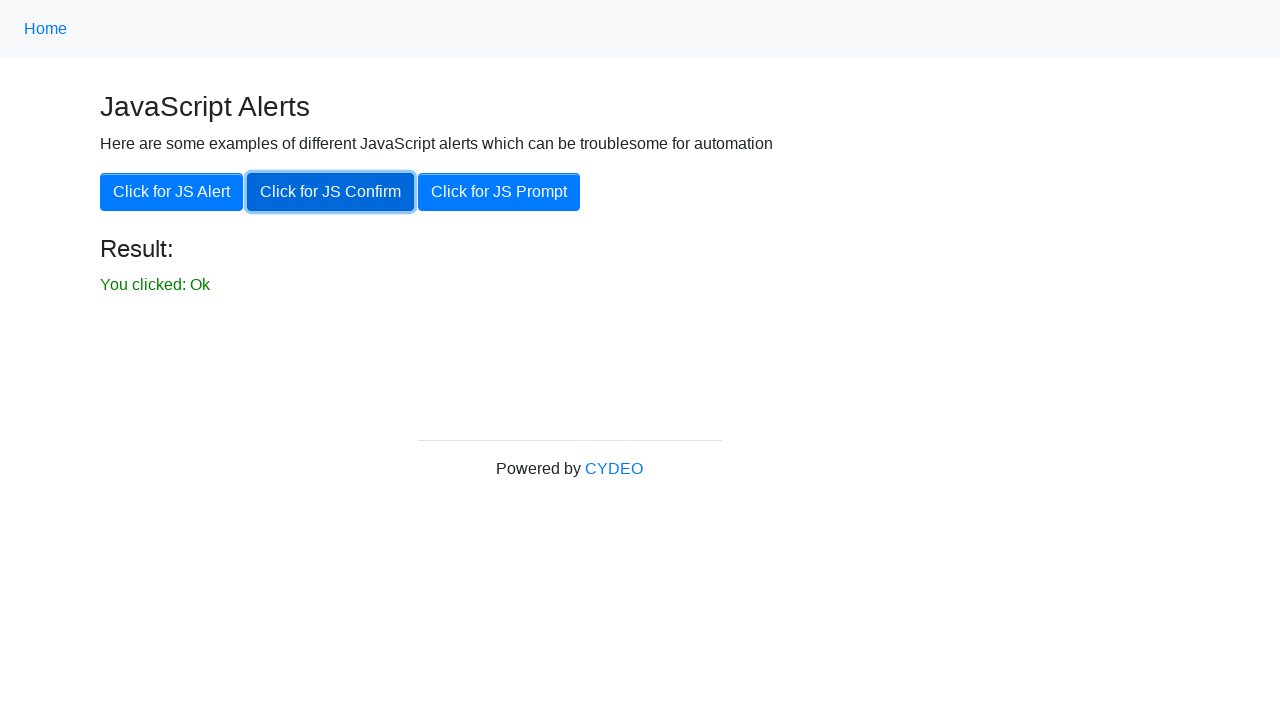

Verified confirmation message is 'You clicked: Ok'
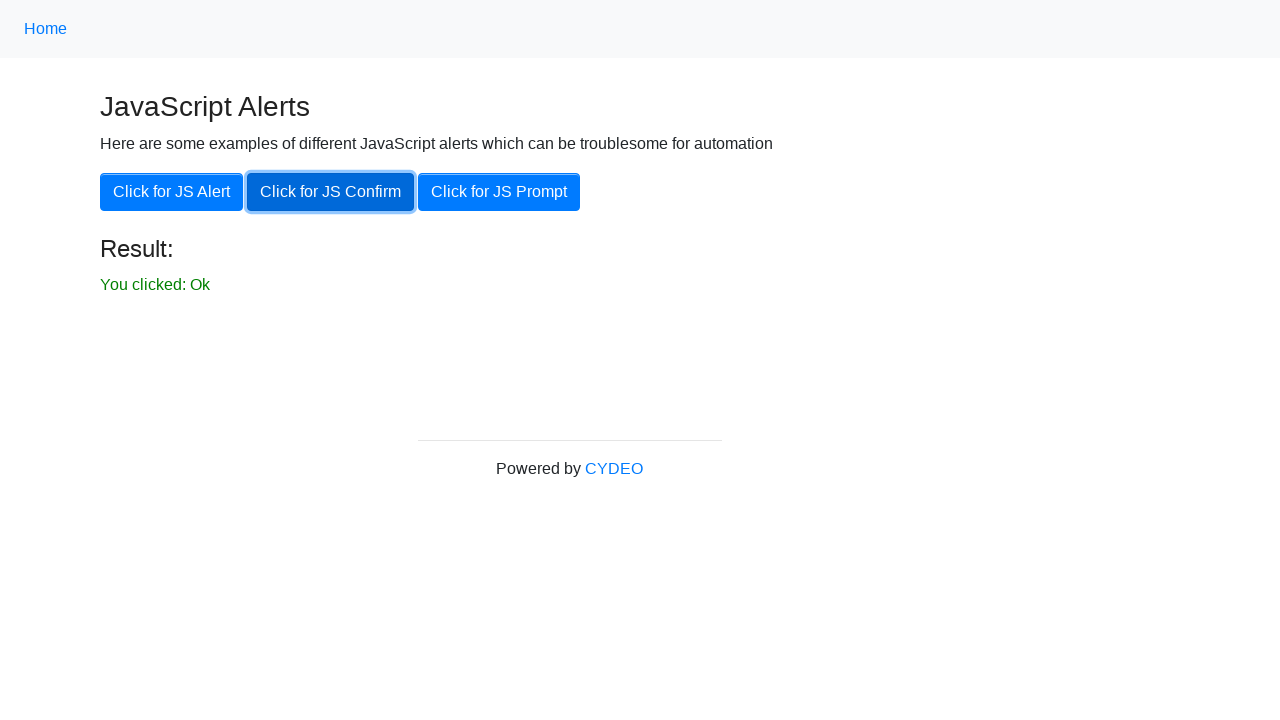

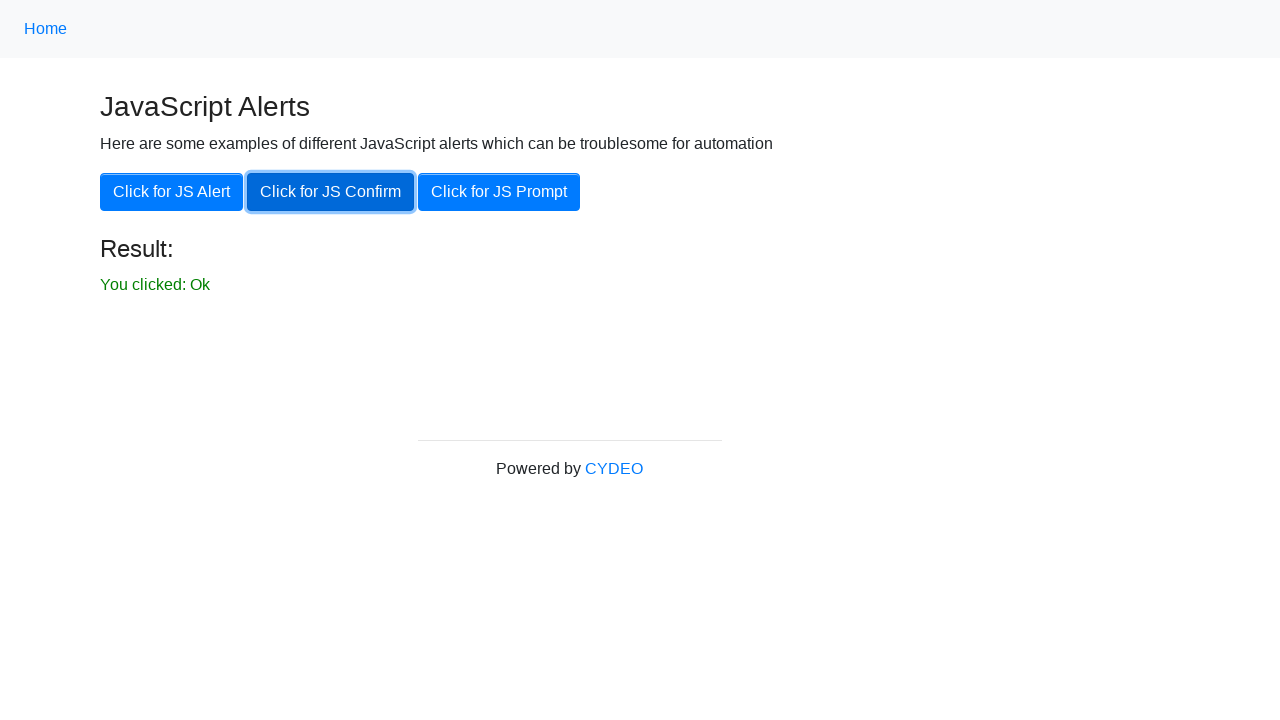